Tests that the homepage loads successfully and has the expected title without any runtime errors.

Starting URL: https://wedding-lk.vercel.app/

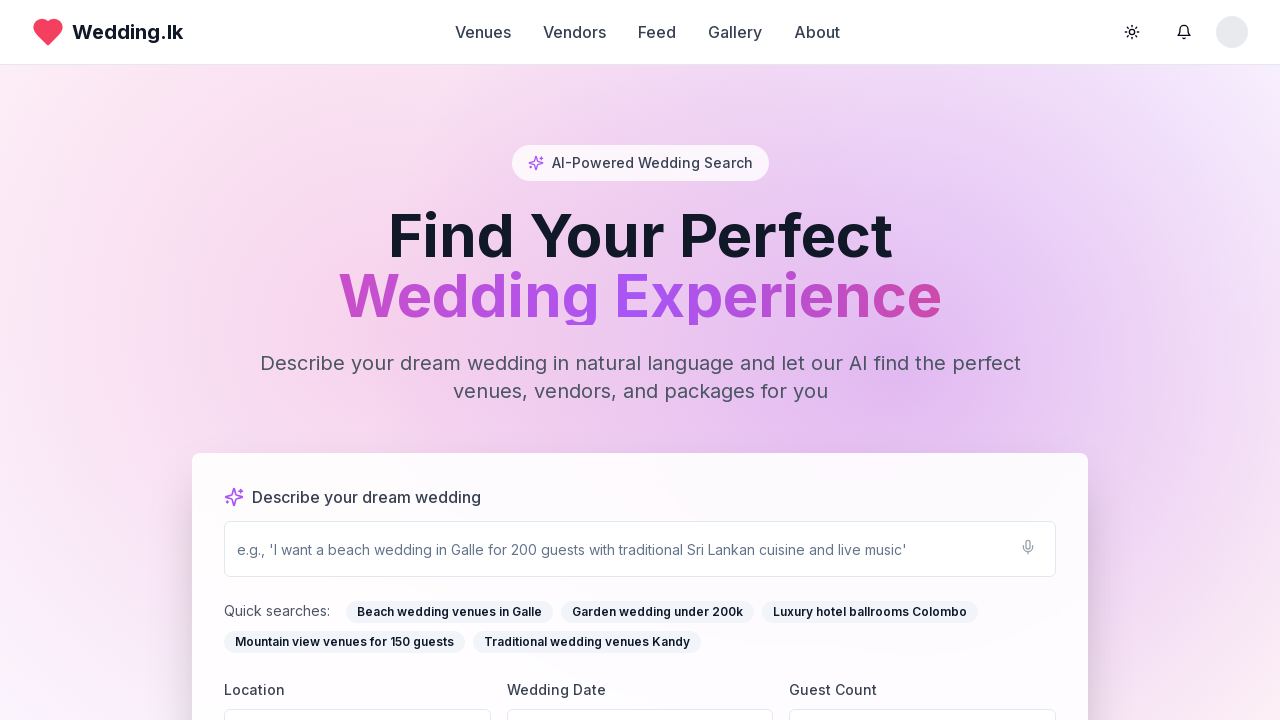

Waited for page to reach networkidle state
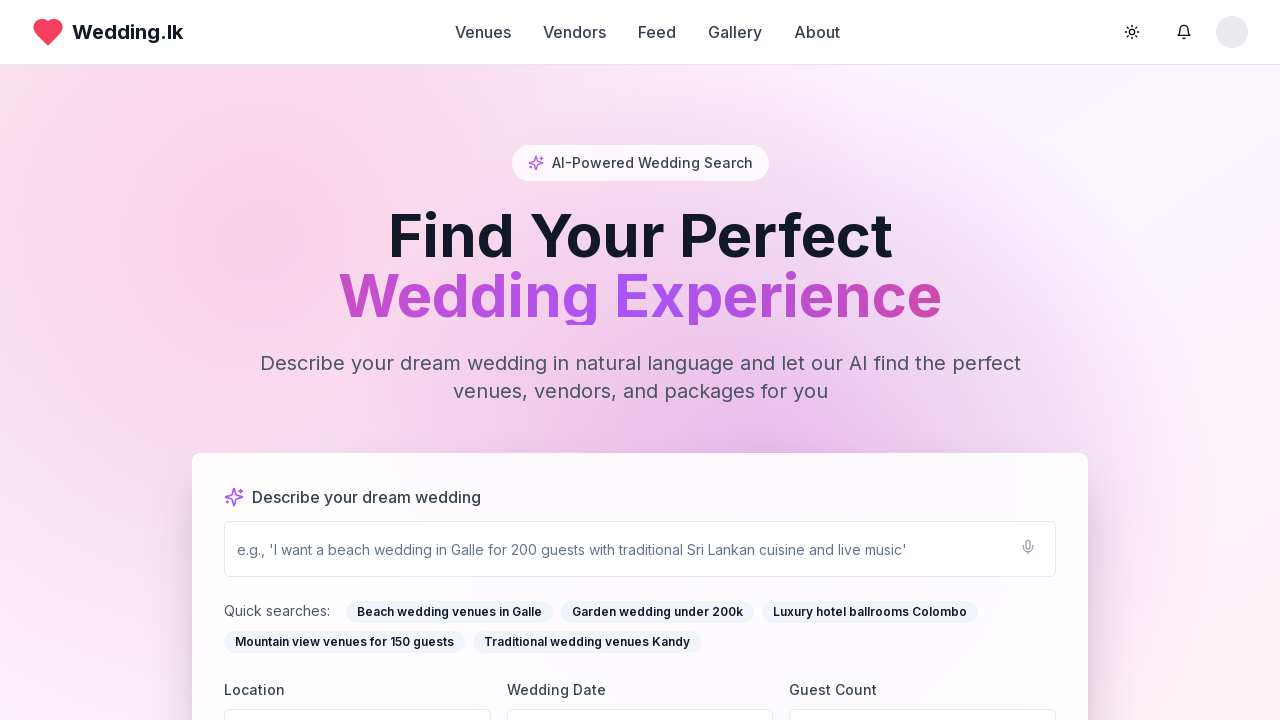

Verified page title contains 'WeddingLK'
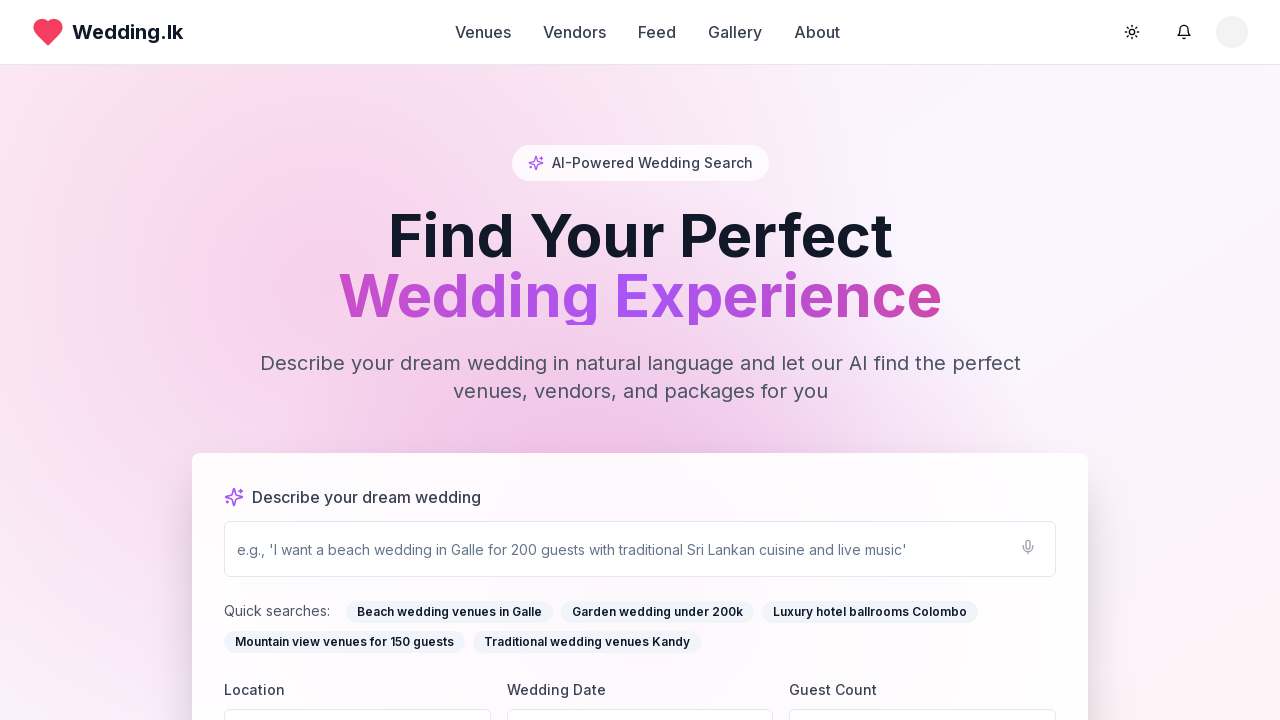

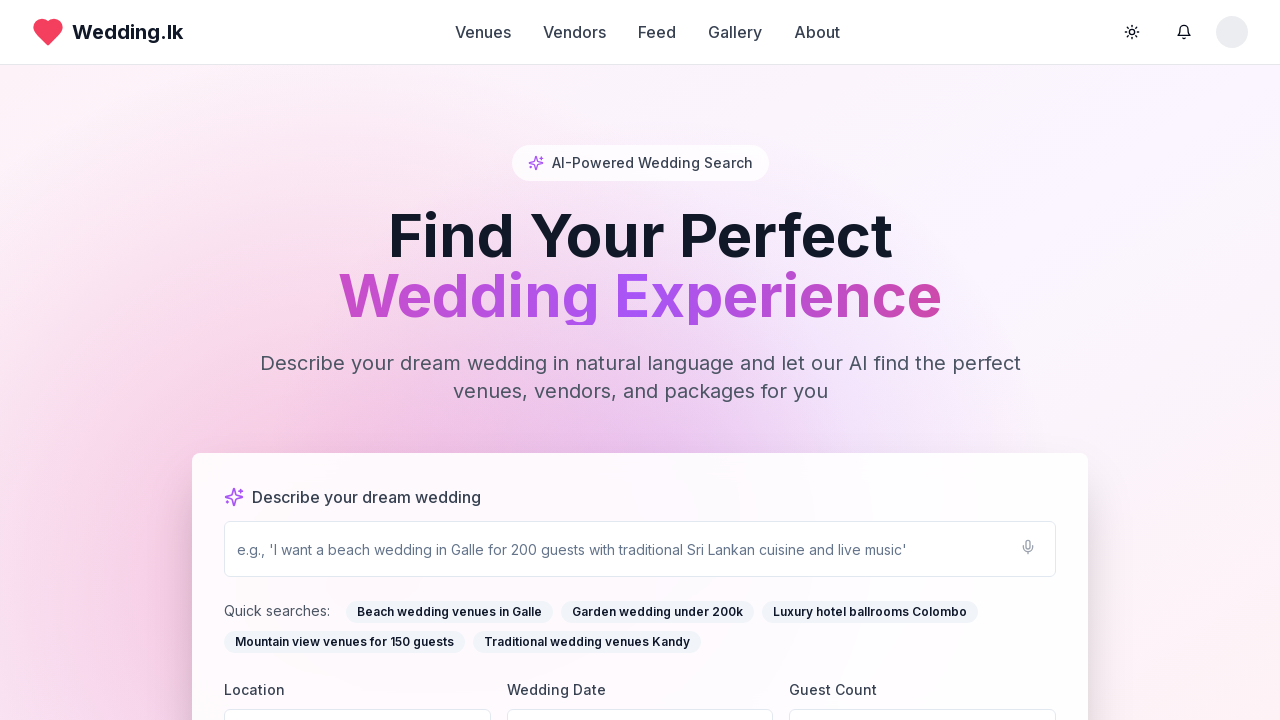